Tests sorting functionality in a GridList by clicking the sort button multiple times to cycle through different sort orders.

Starting URL: https://next.fritz2.dev/headless-demo/#dataCollection

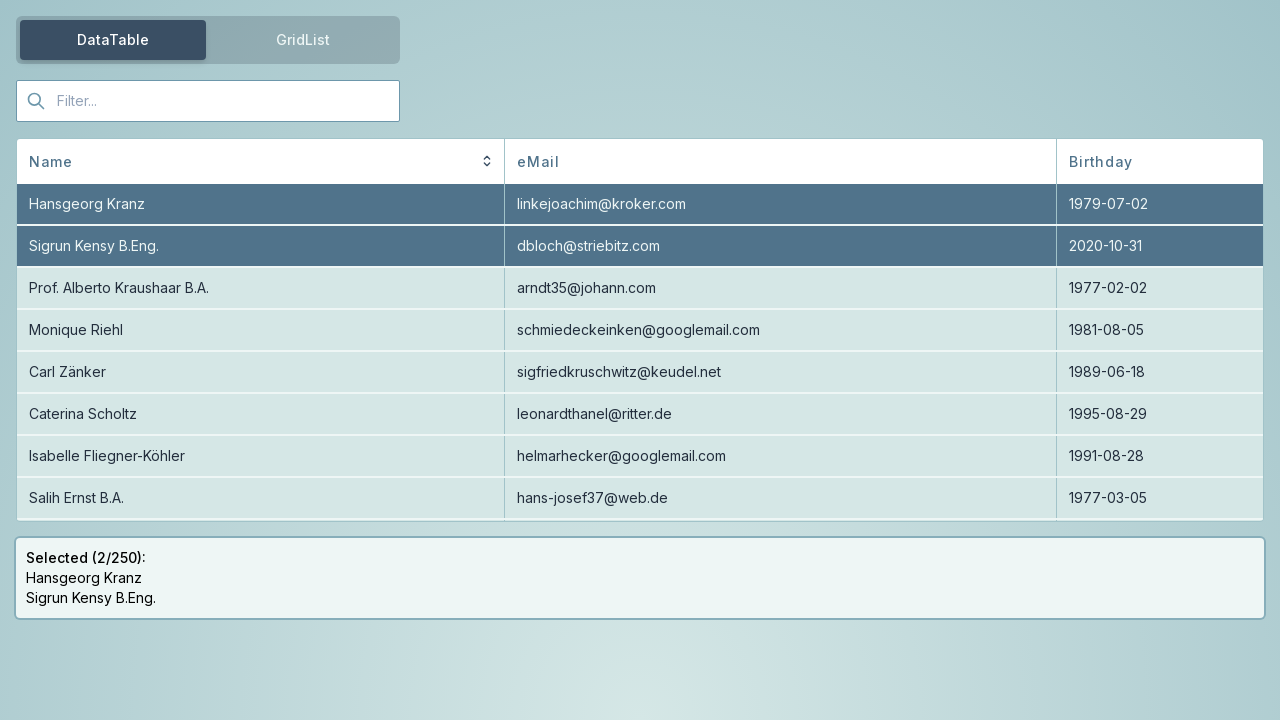

Clicked on GridList tab at (303, 40) on #tabGroup-tab-list-tab-1
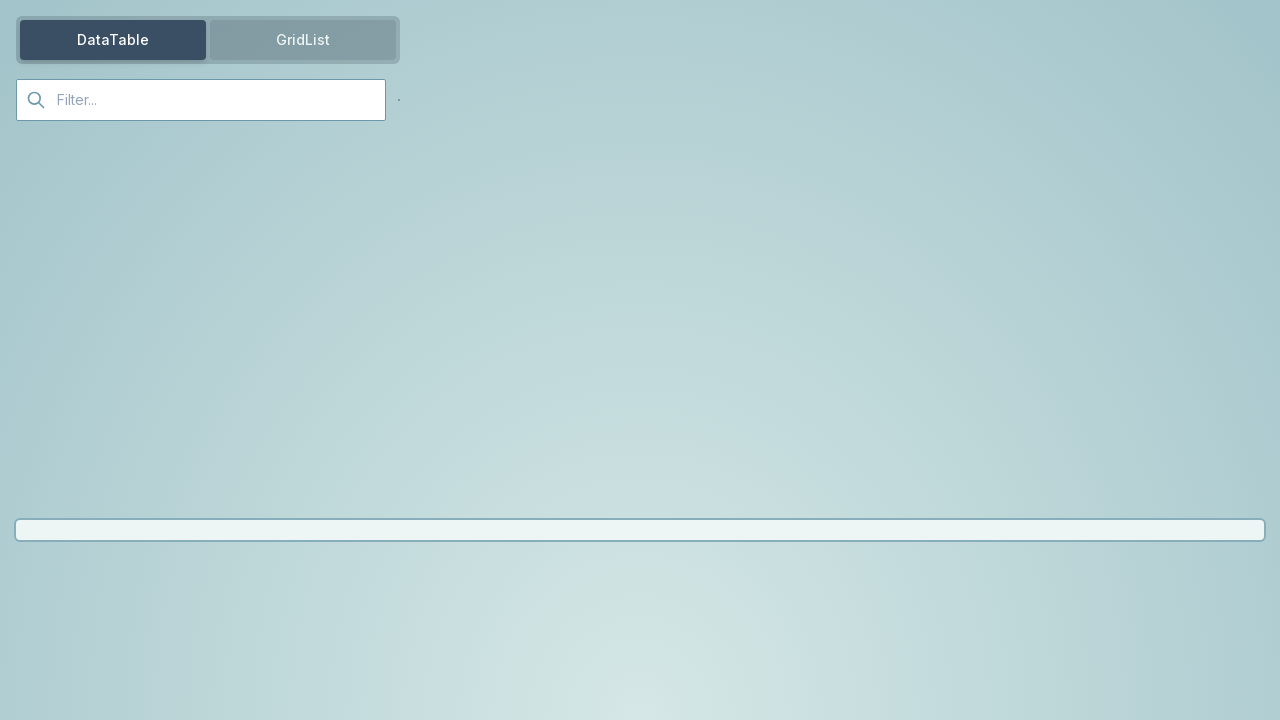

Clicked at top-left corner to reset focus at (0, 0)
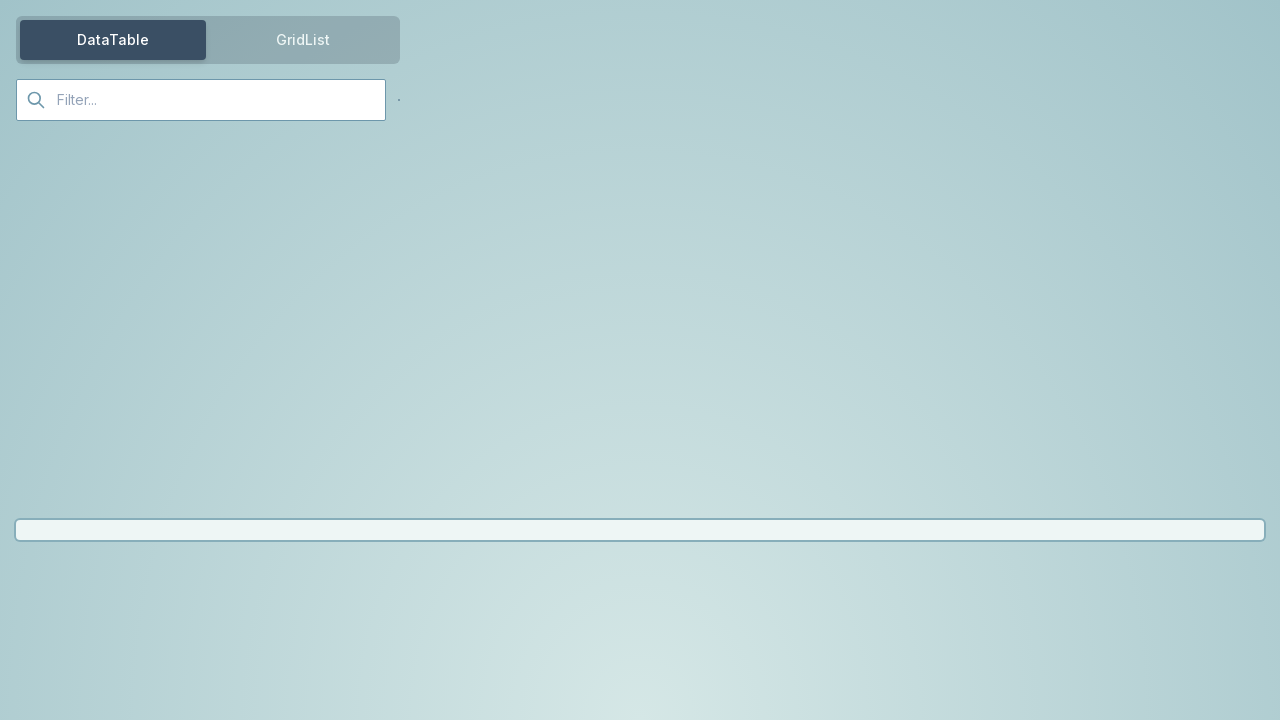

Waited 3 seconds for GridList to load
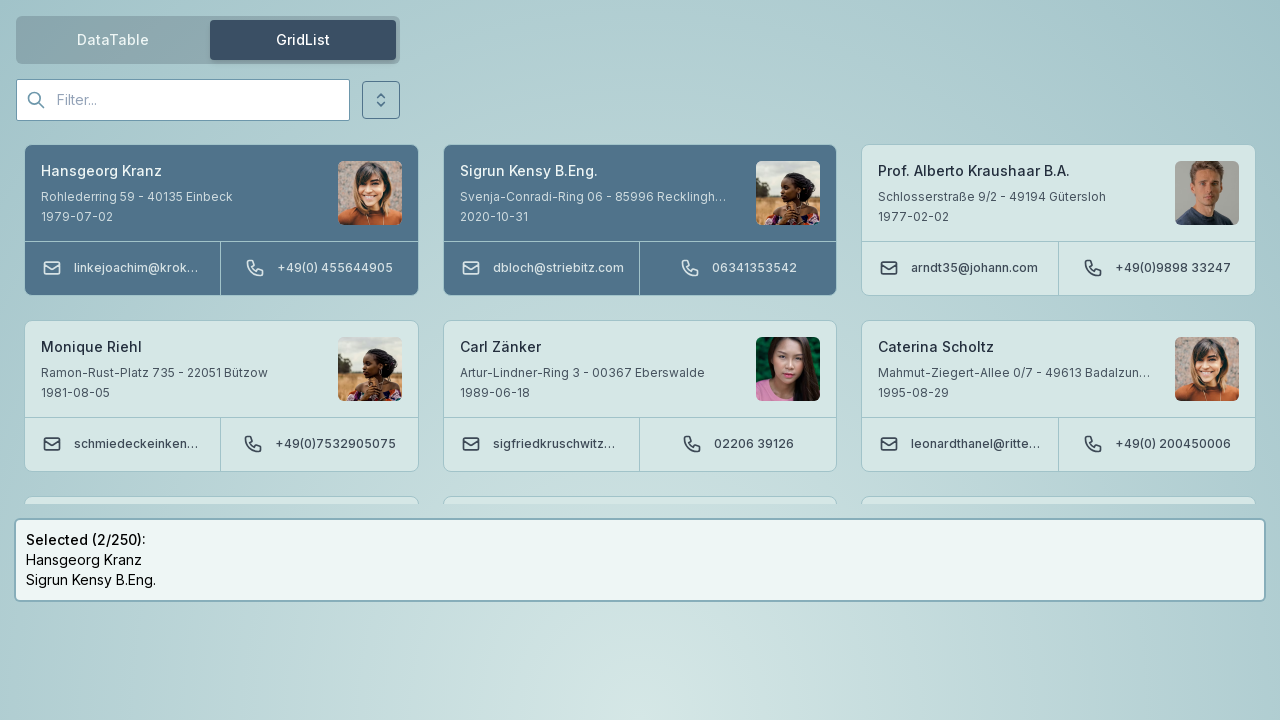

Located the sort button for name column
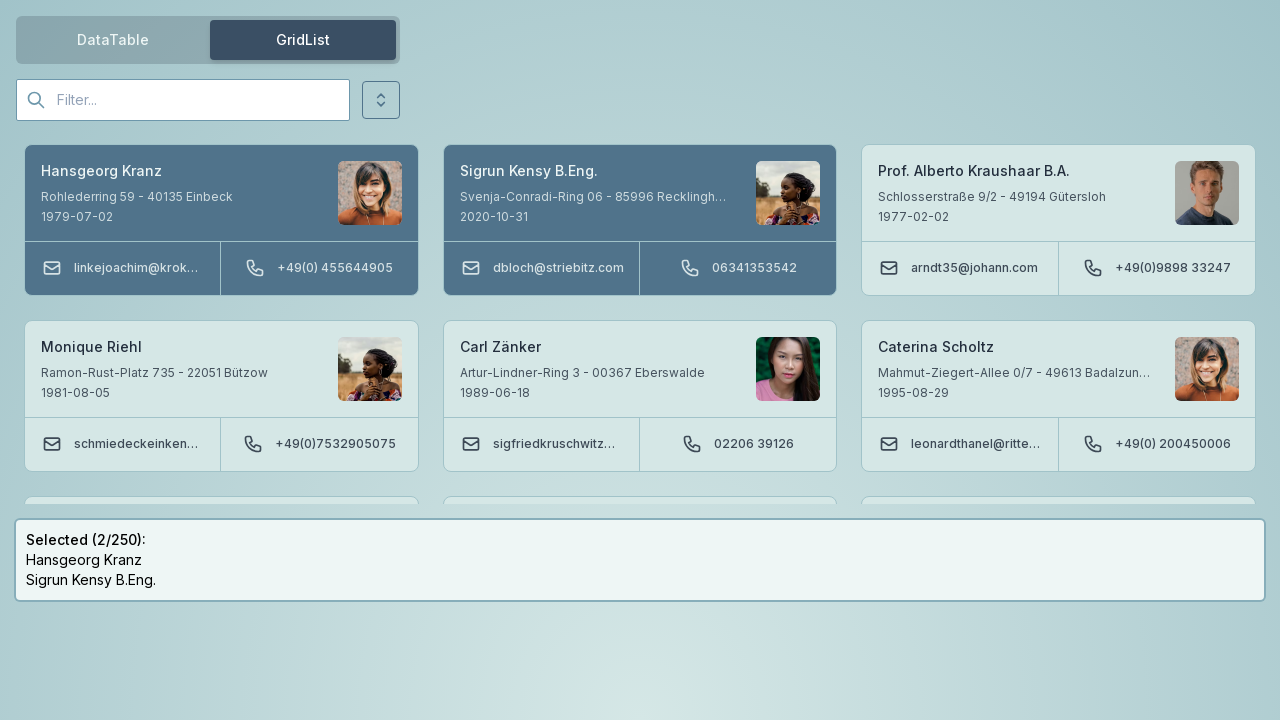

Clicked sort button to sort in A-Z order at (381, 100) on #gridList-sort-name
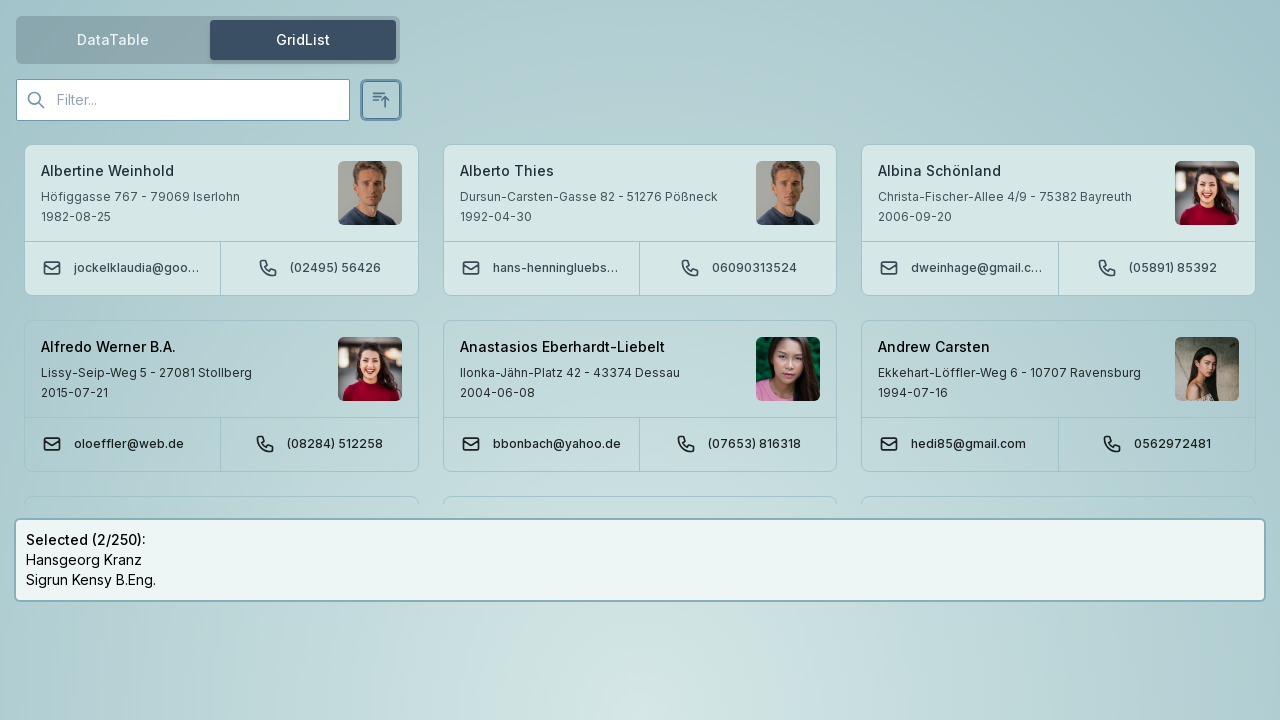

Clicked sort button to sort in Z-A order at (381, 100) on #gridList-sort-name
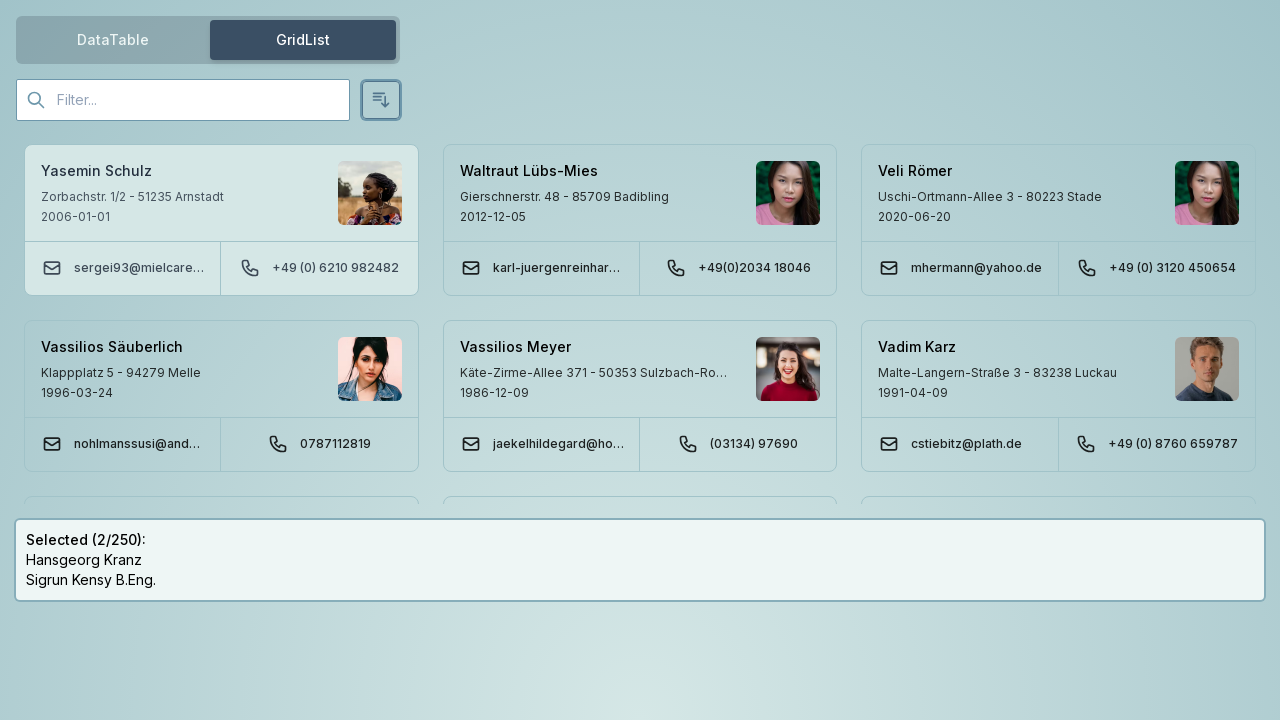

Clicked sort button to return to original order at (381, 100) on #gridList-sort-name
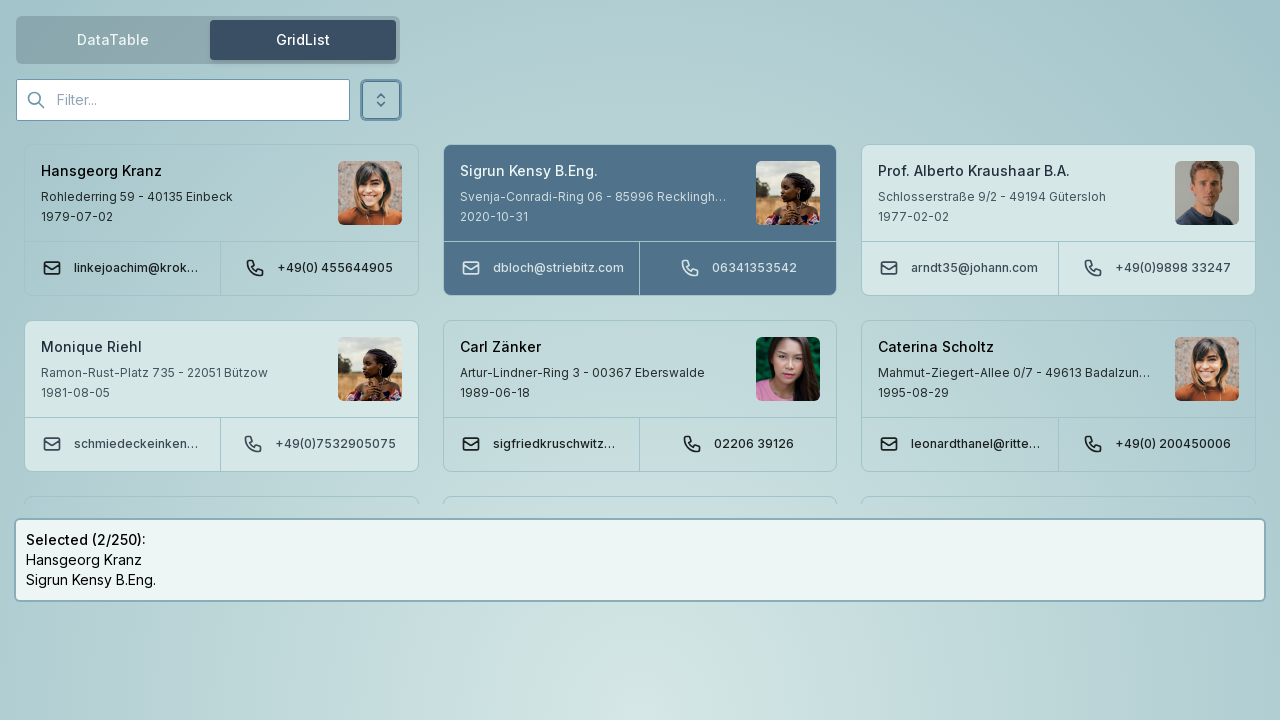

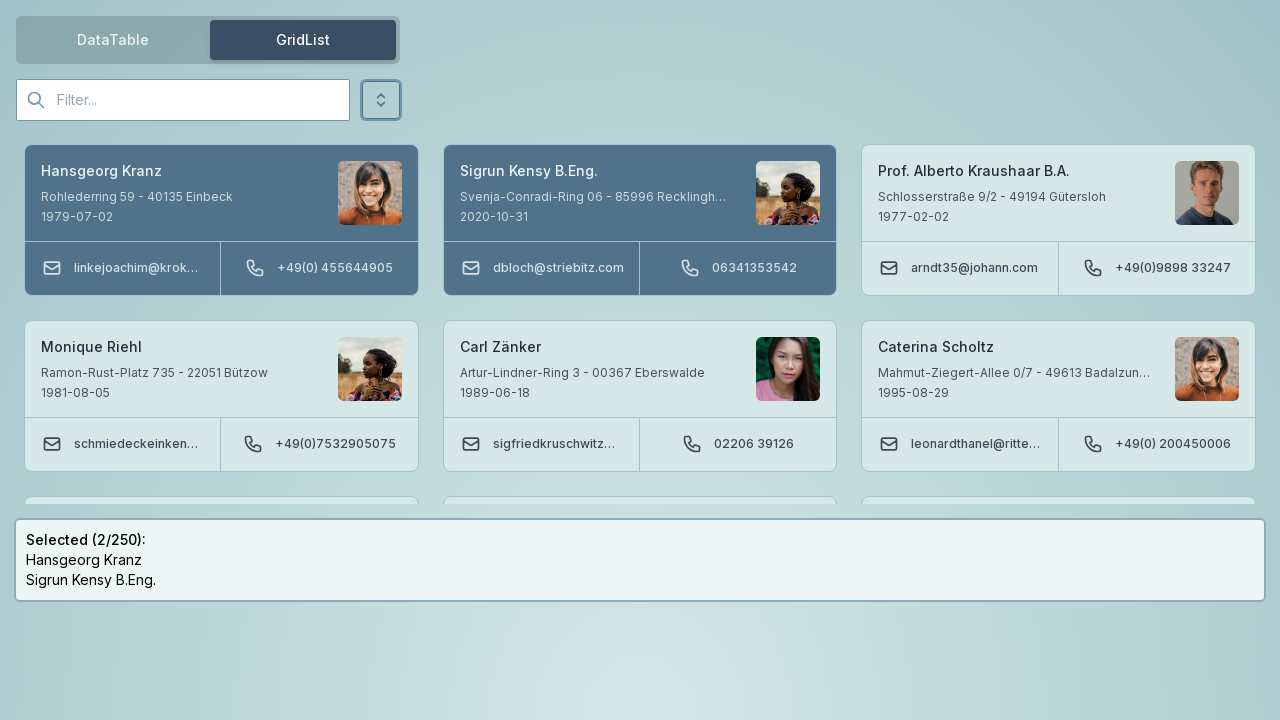